Tests dynamic loading functionality by clicking a start button and waiting for the "Hello World!" text to appear after the loading completes

Starting URL: http://the-internet.herokuapp.com/dynamic_loading/1

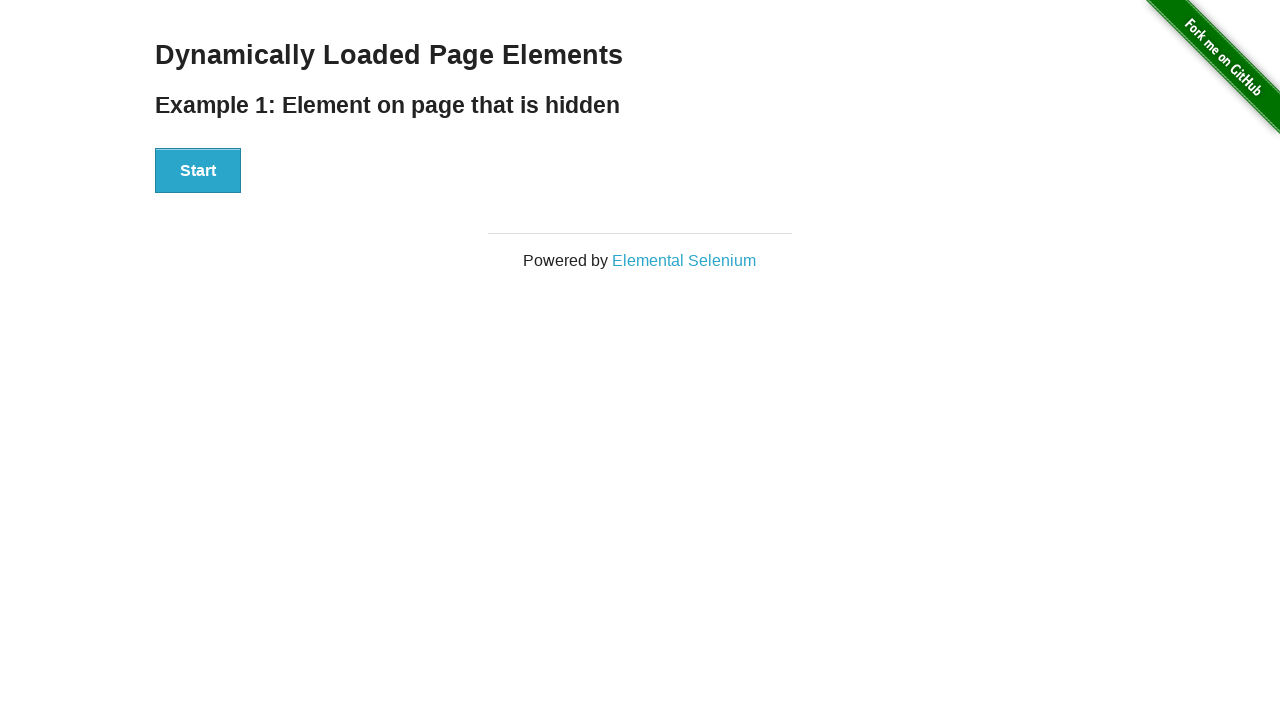

Waited for start button to be visible
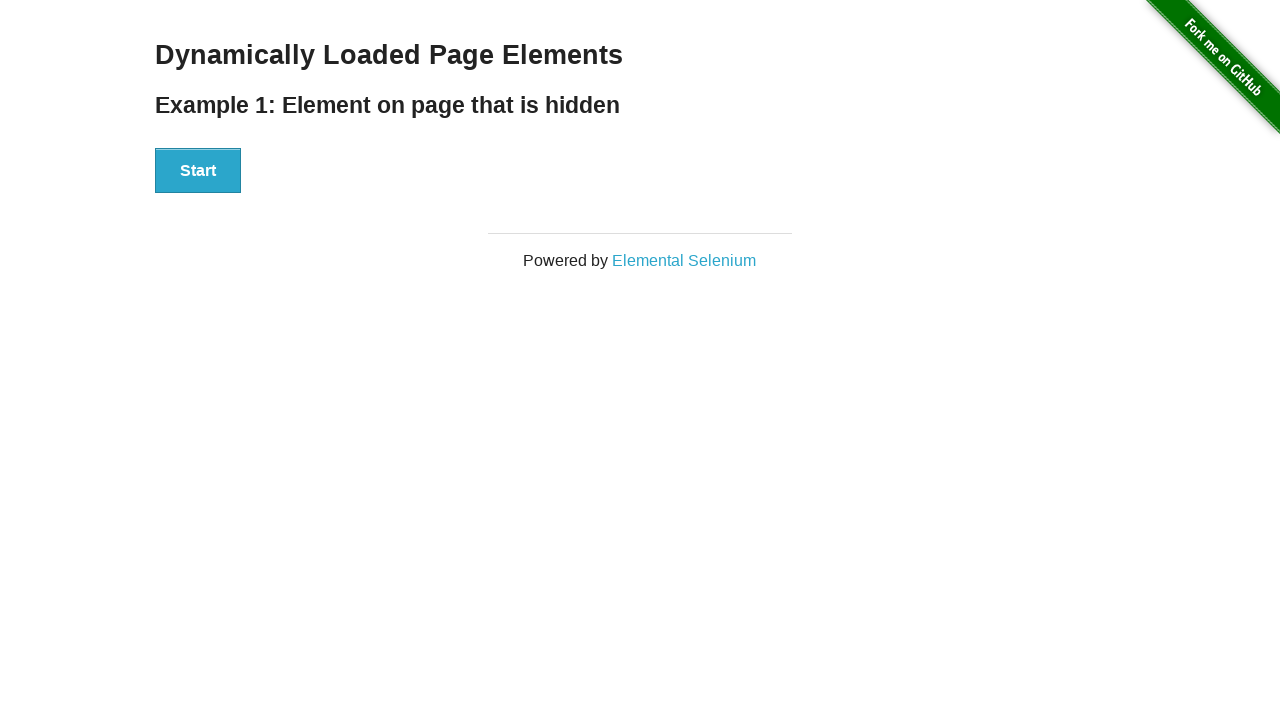

Clicked the start button to initiate dynamic loading at (198, 171) on xpath=//button
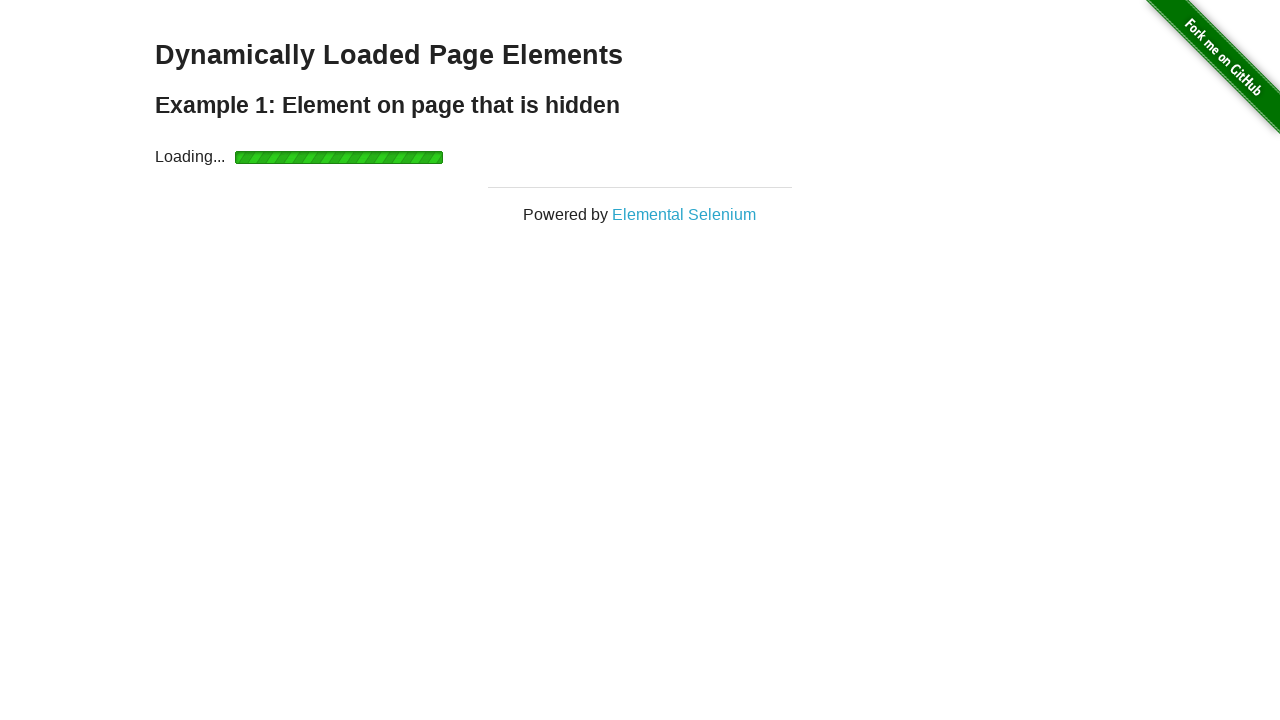

Waited for 'Hello World!' text to appear after loading completes
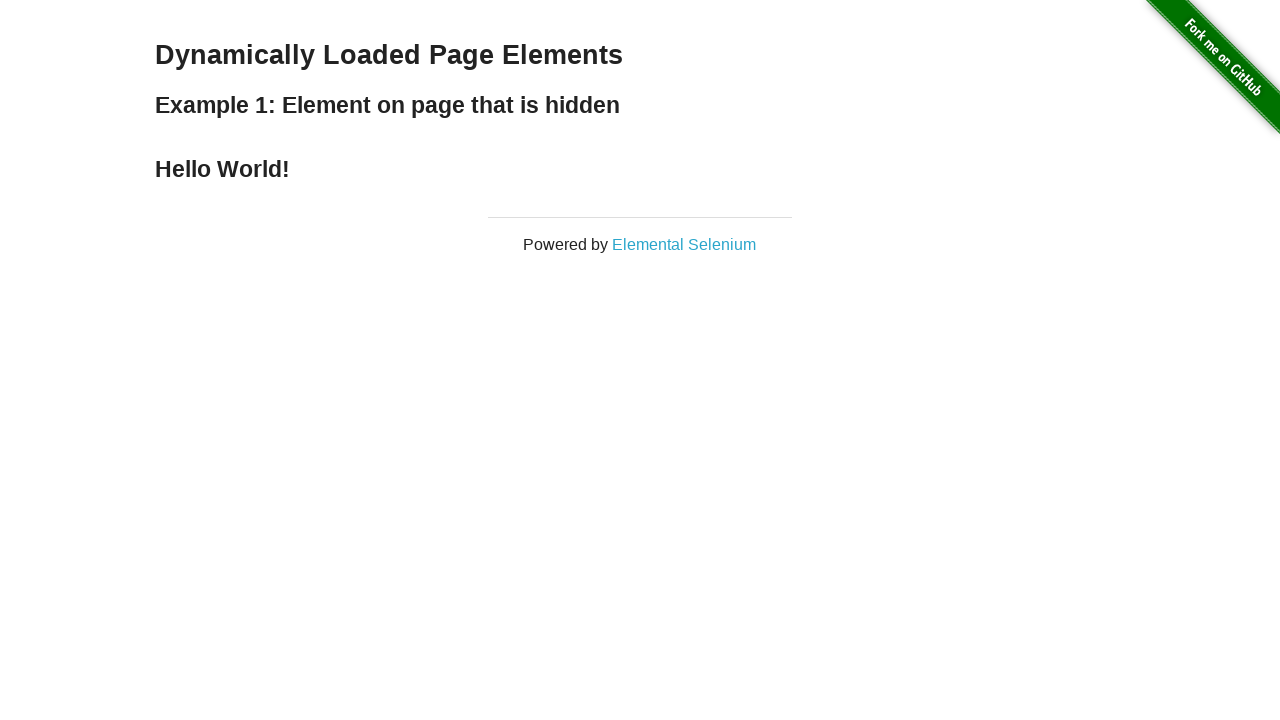

Located the 'Hello World!' text element
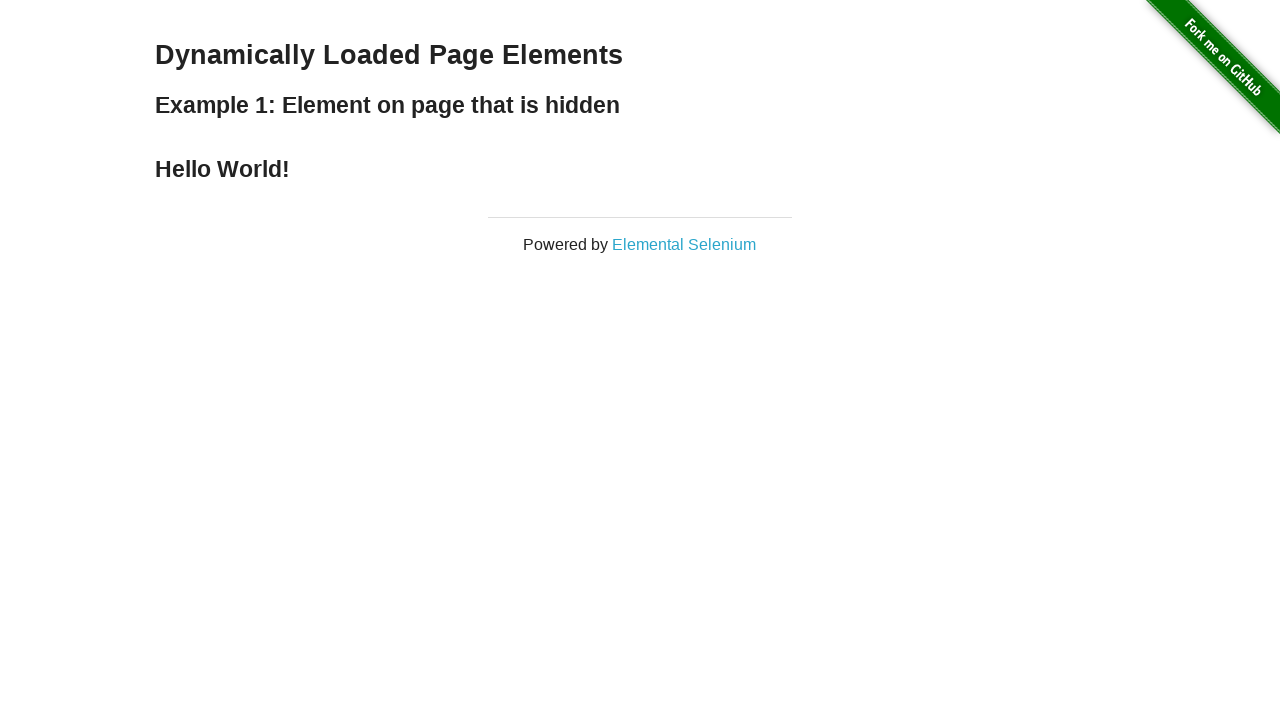

Retrieved text content: 'Hello World!'
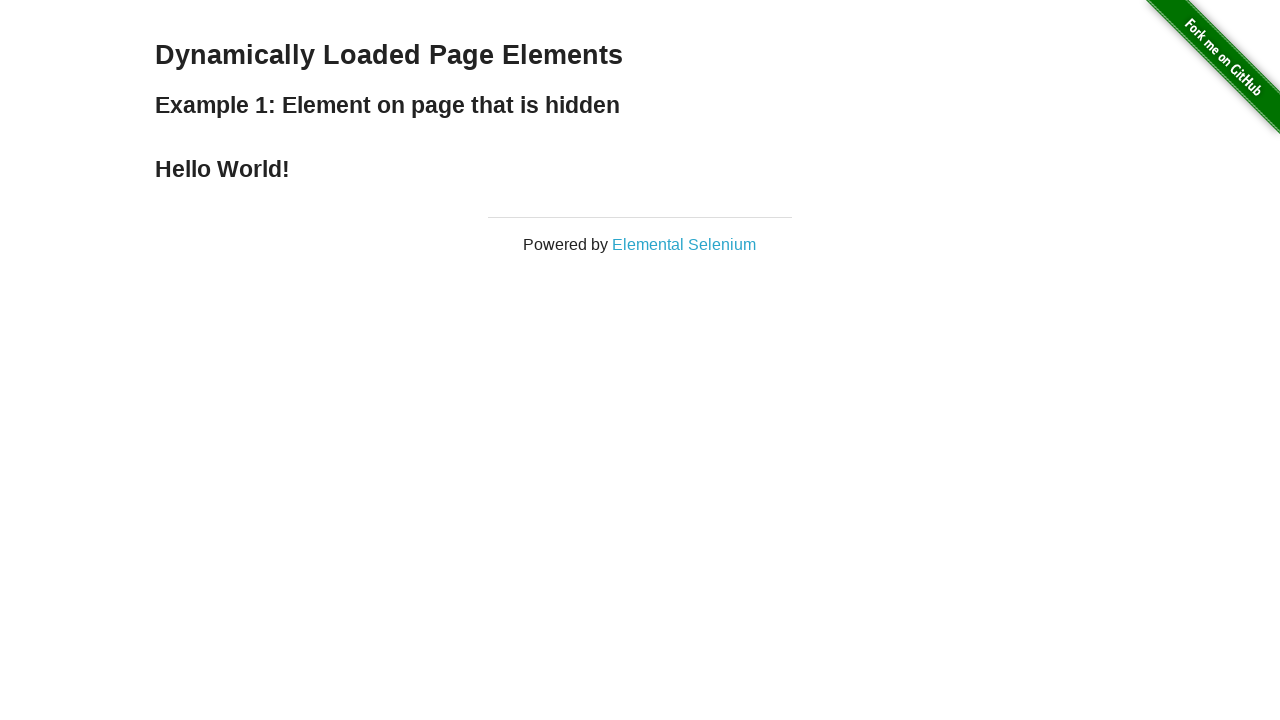

Assertion passed: text content matches 'Hello World!'
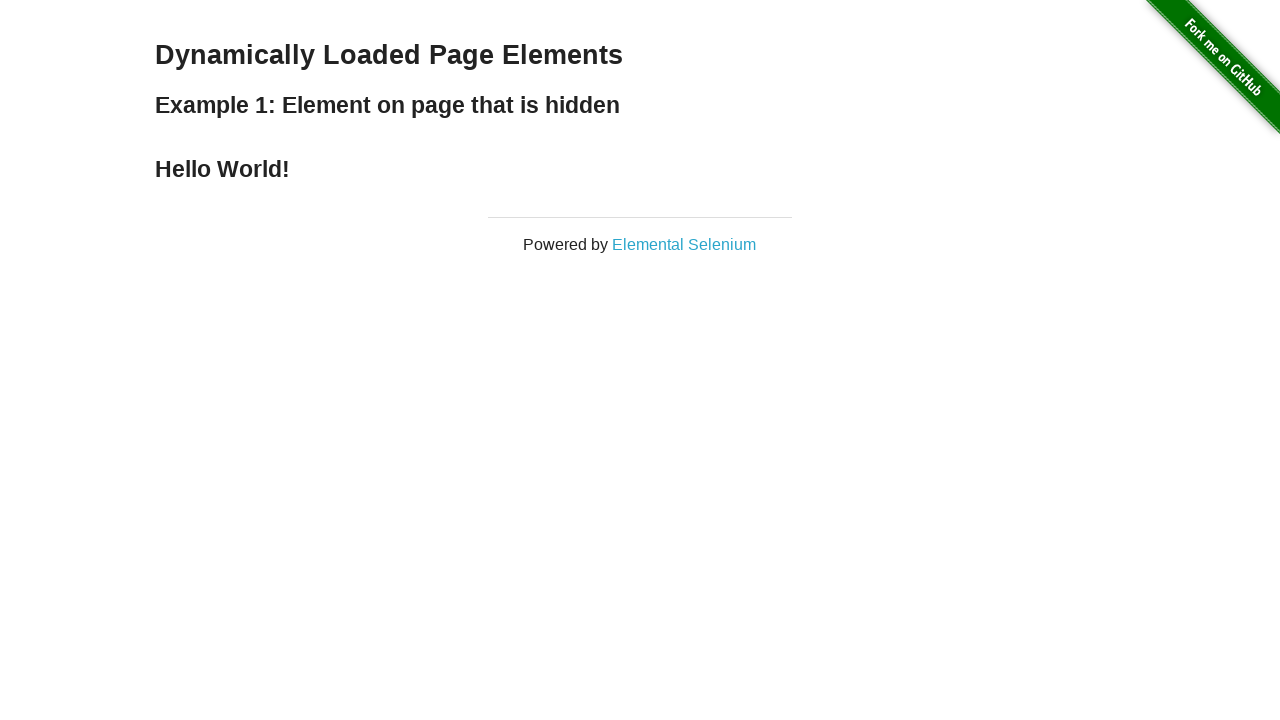

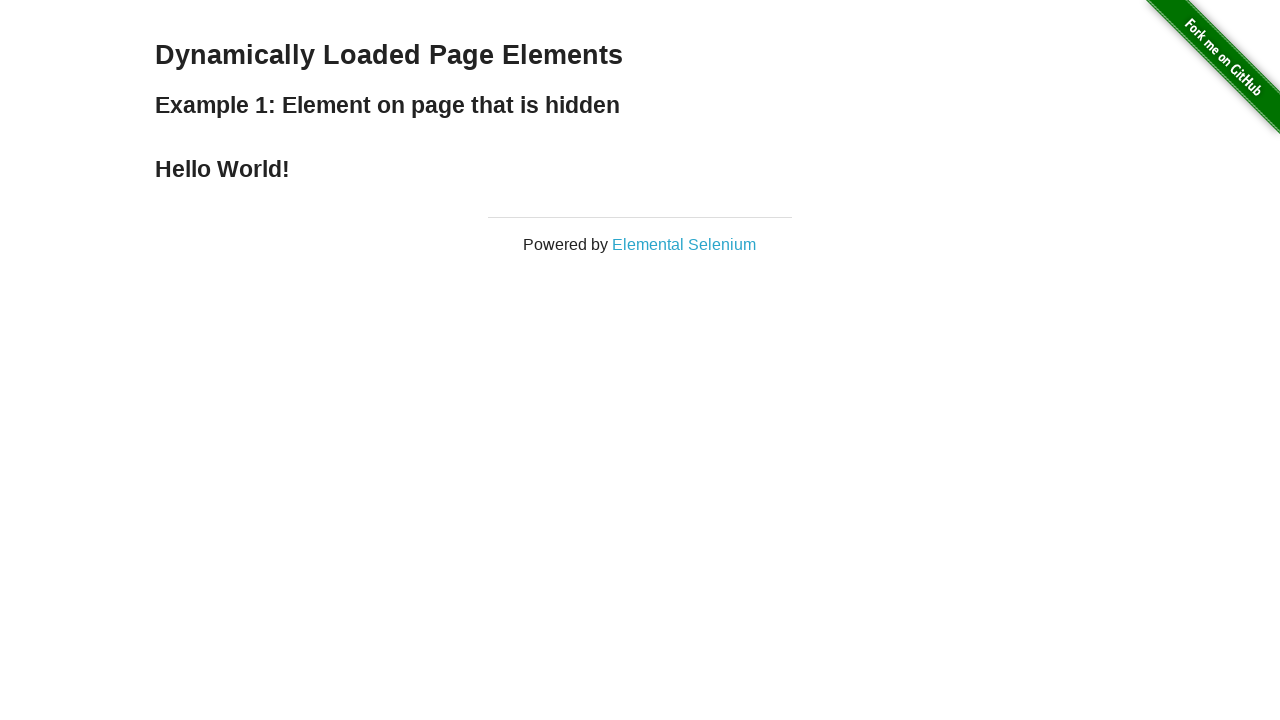